Tests the todo app's add item functionality by entering text into the input field and clicking the add button.

Starting URL: https://lambdatest.github.io/sample-todo-app/

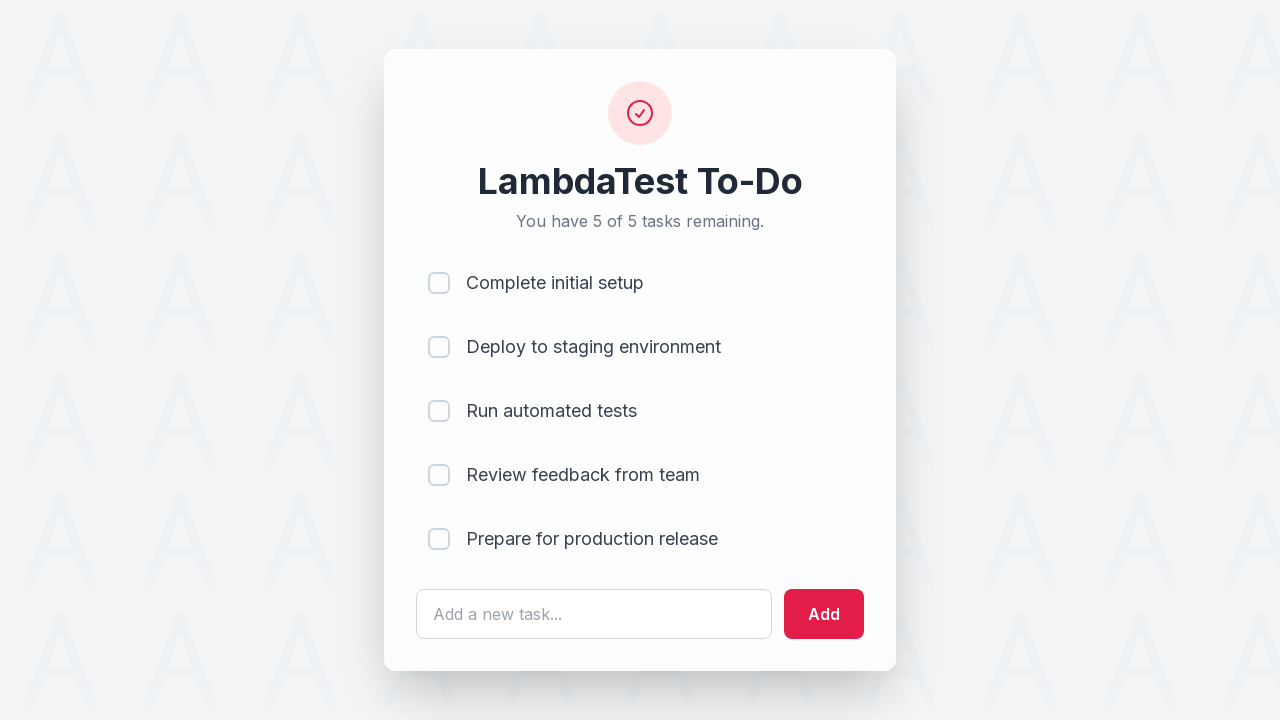

Filled todo input field with 'Happy Testing at LambdaTest' on #sampletodotext
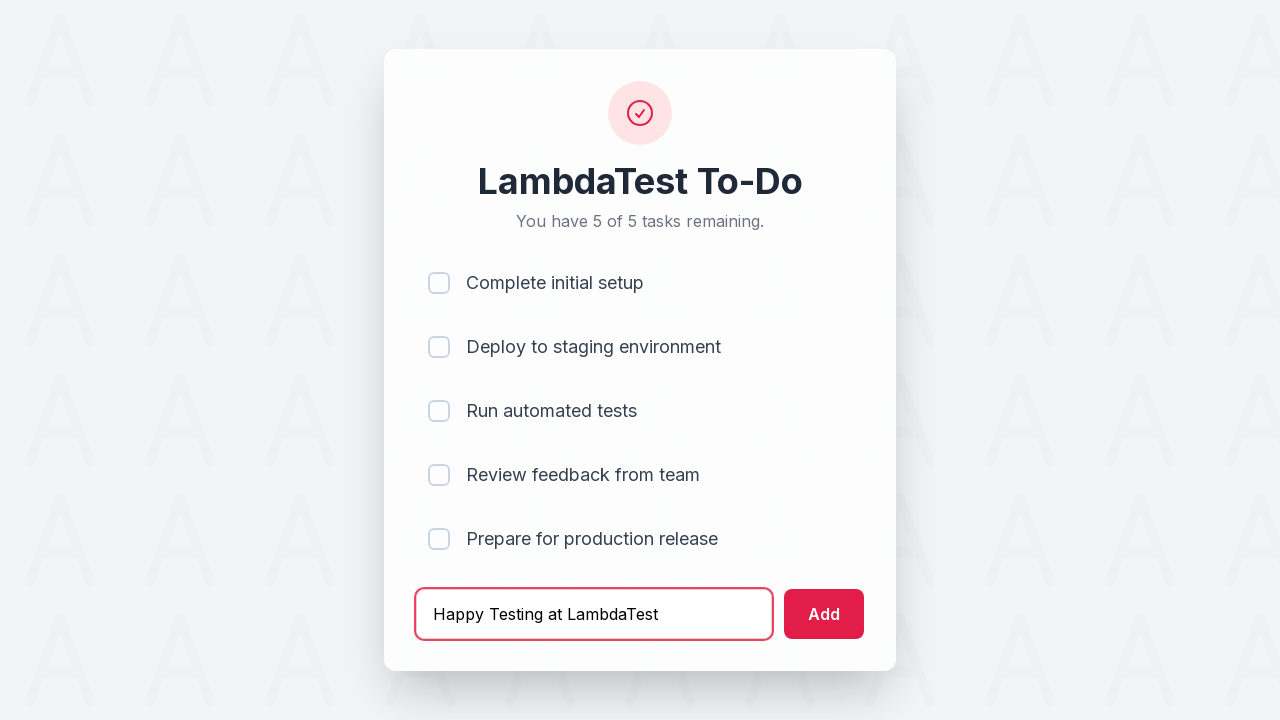

Clicked add button to create new todo item at (824, 614) on #addbutton
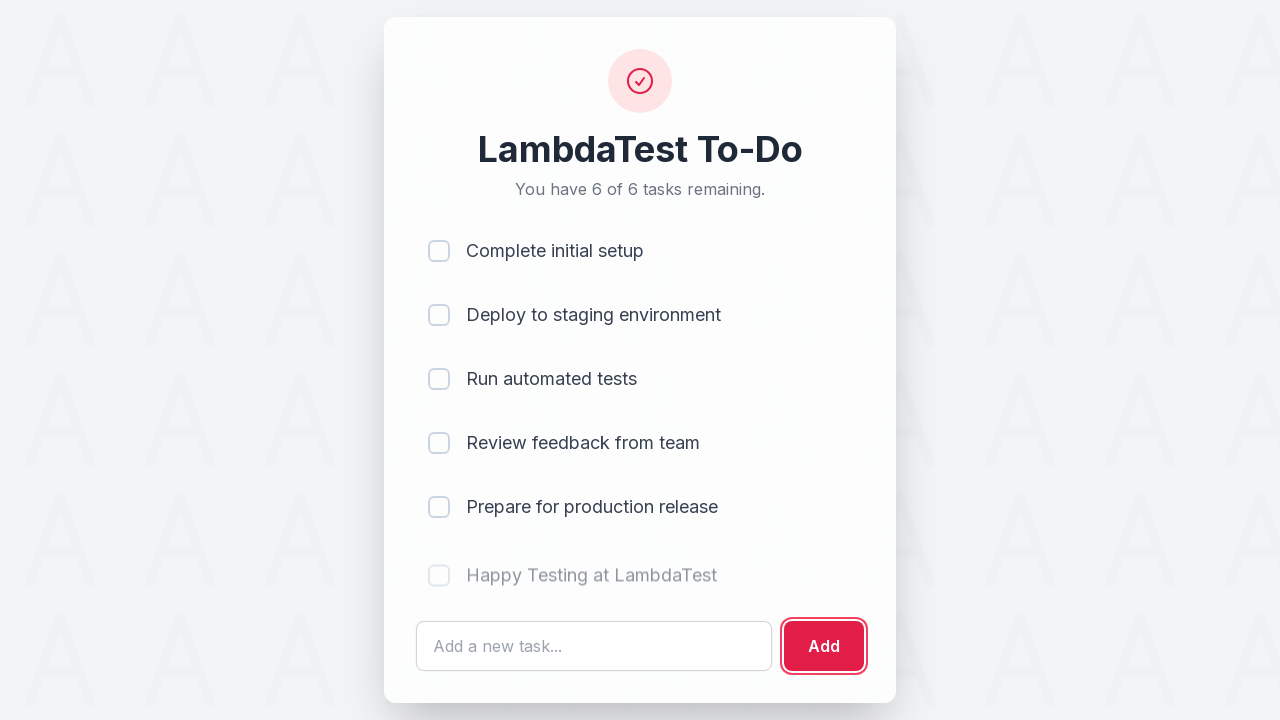

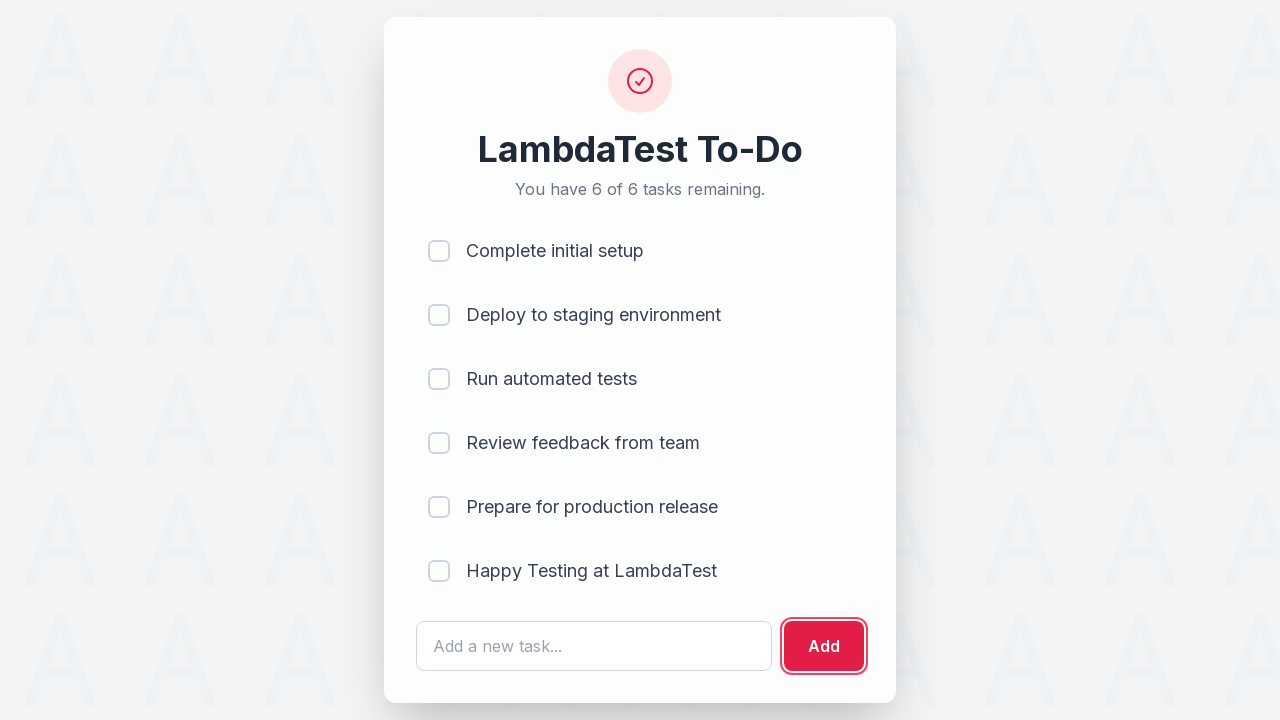